Tests the search functionality on python.org by entering "pycon" as a search query and submitting the form to verify search results are returned.

Starting URL: https://www.python.org

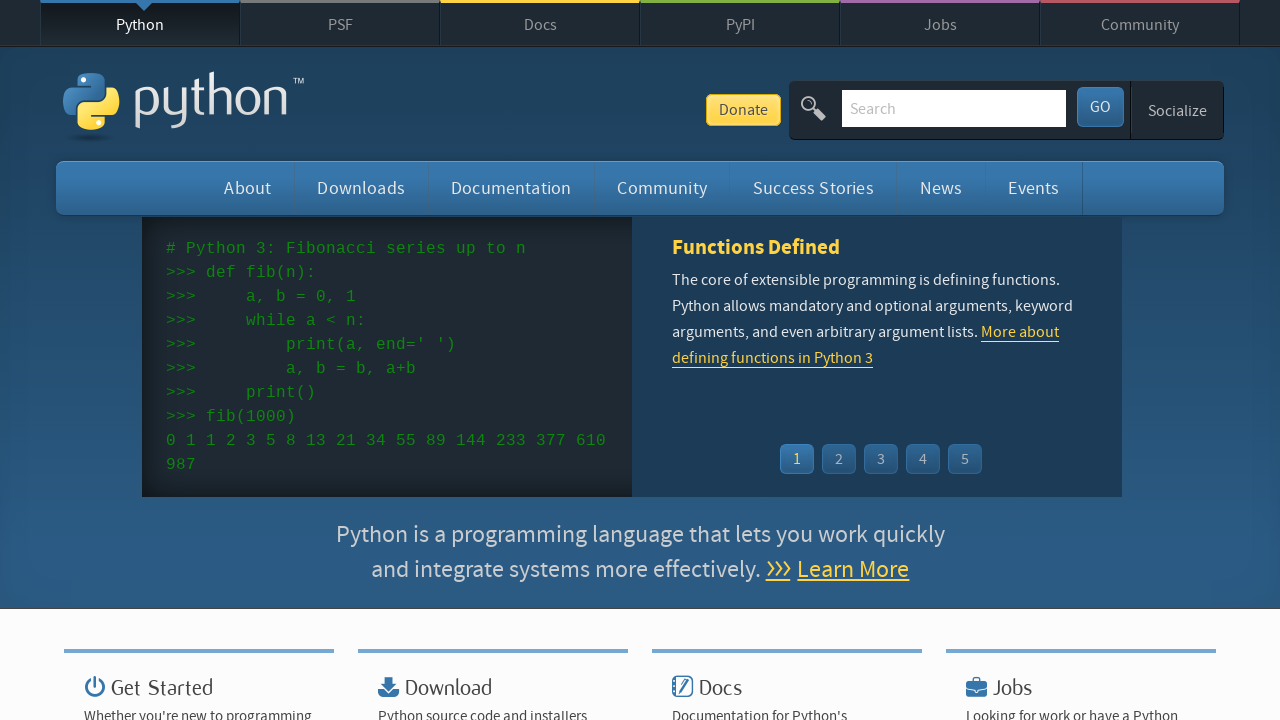

Verified page title contains 'Python'
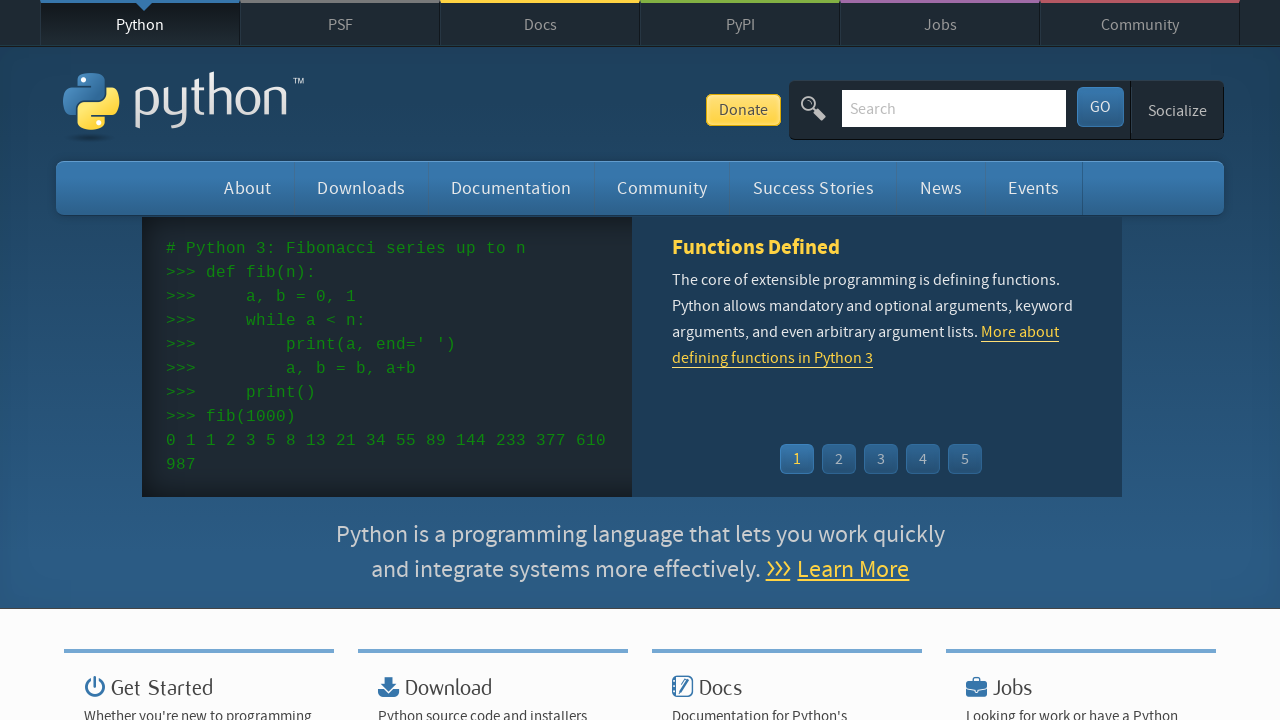

Filled search box with 'pycon' on input[name='q']
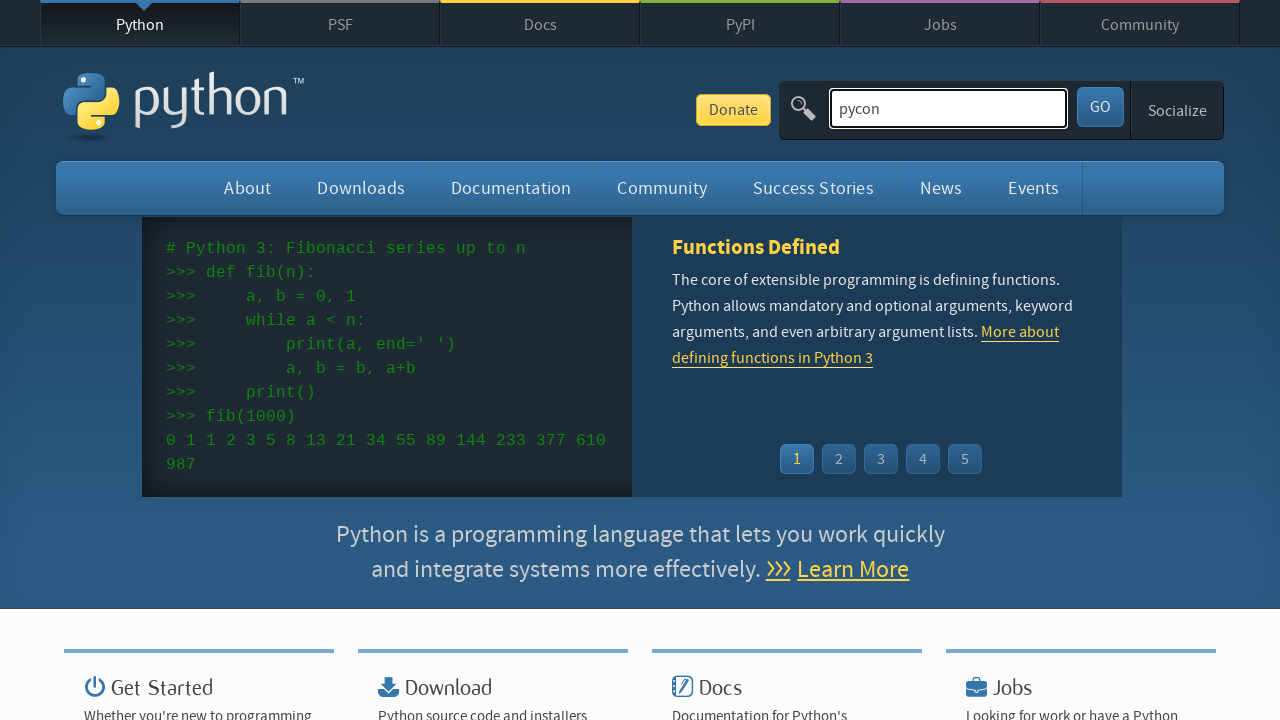

Pressed Enter to submit search query on input[name='q']
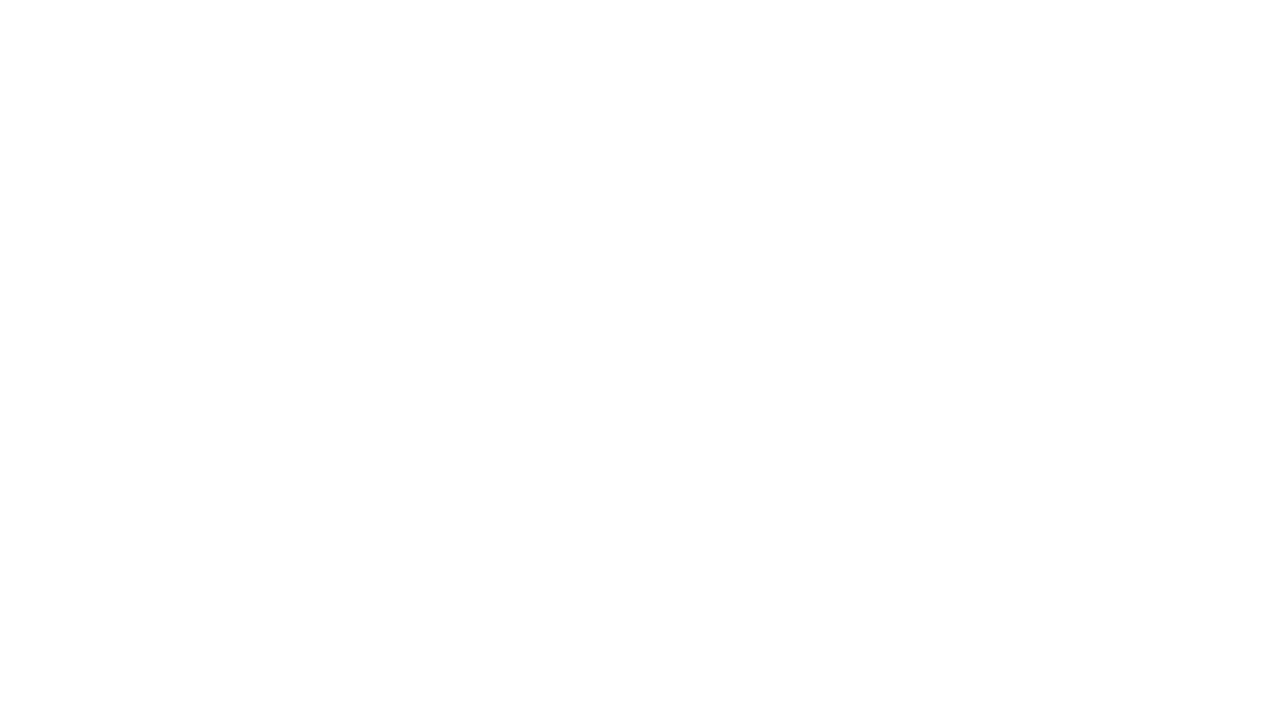

Waited for search results to load (networkidle)
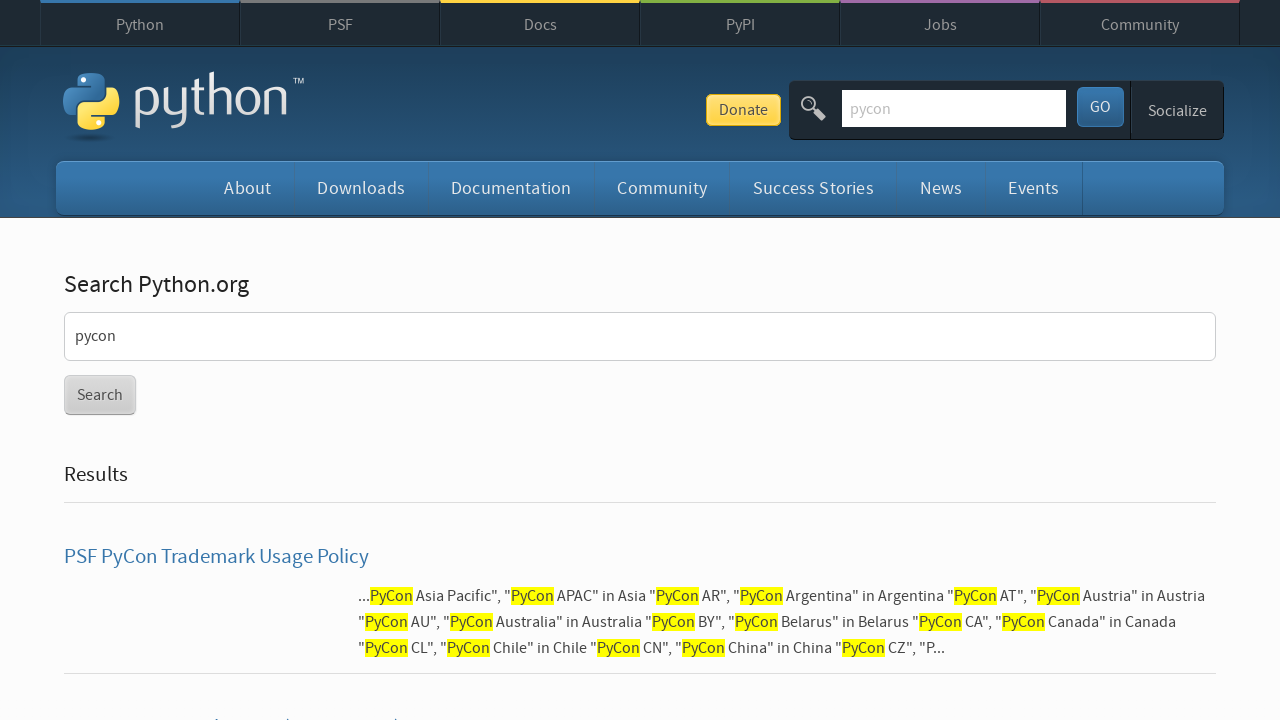

Verified search results were returned (no 'No results found' message)
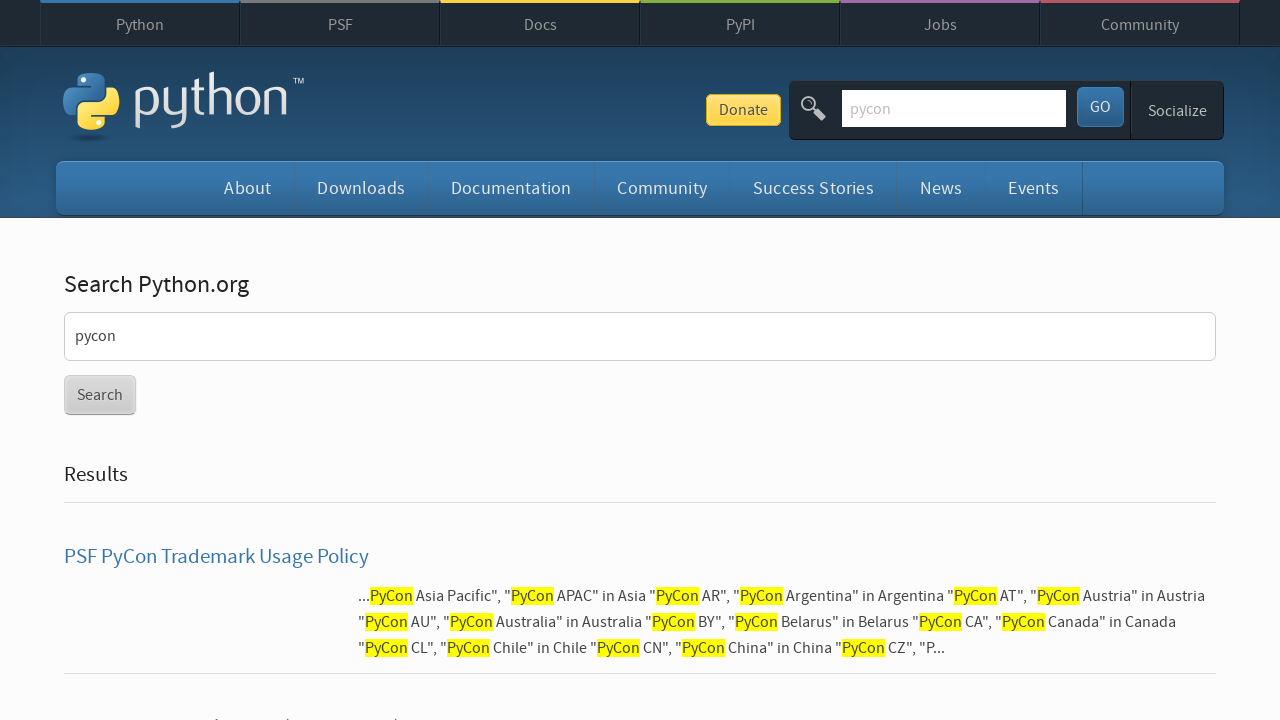

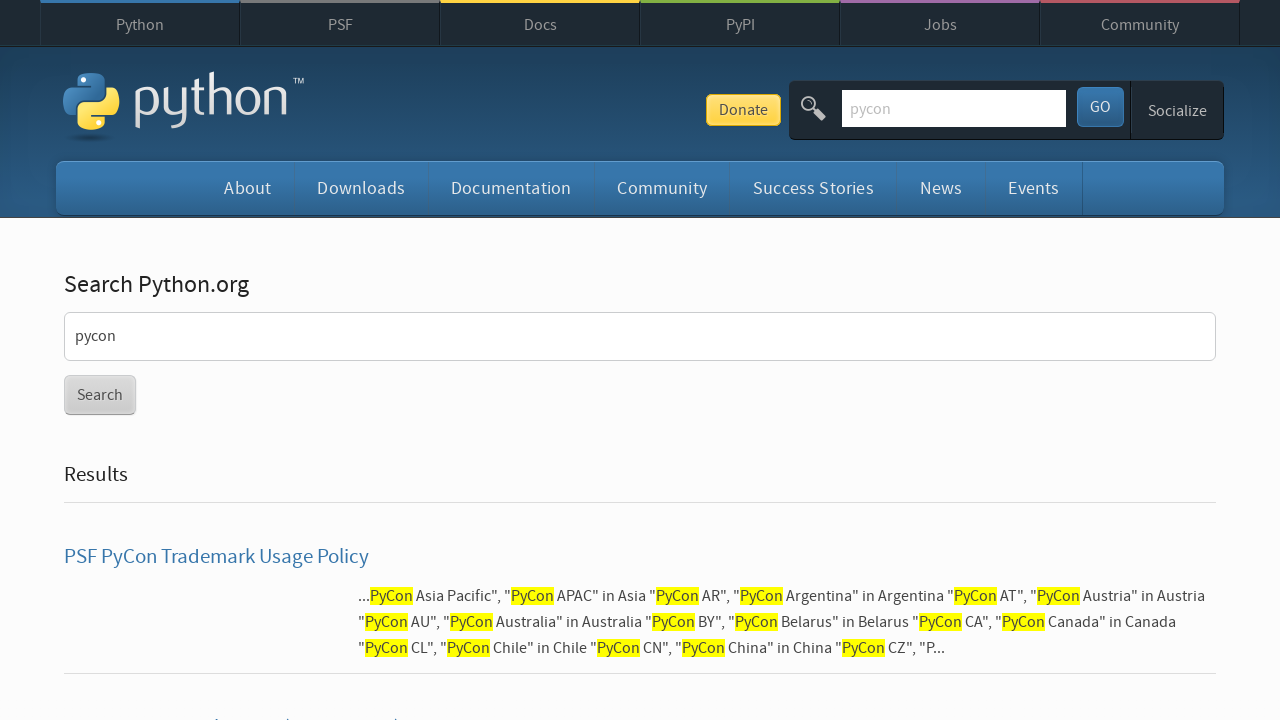